Navigates to the Jobs page by clicking on a menu item and verifies the page title

Starting URL: https://alchemy.hguy.co/jobs

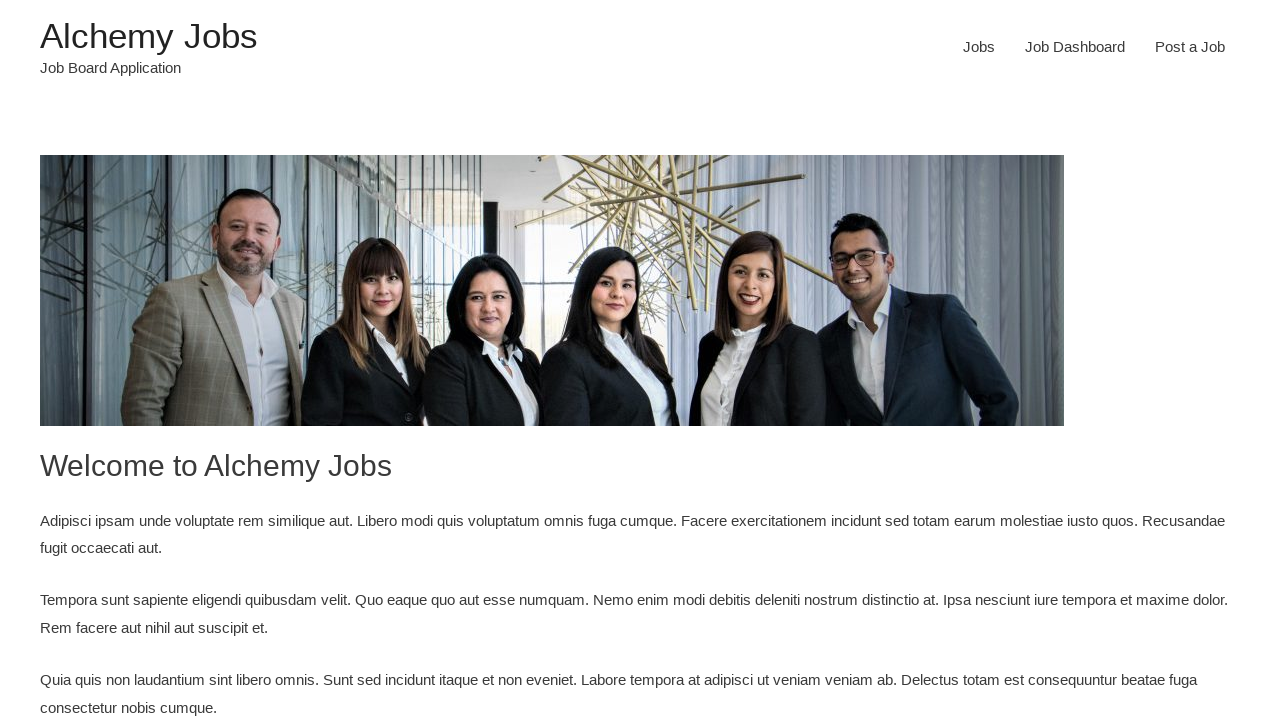

Clicked on Jobs menu item at (1075, 47) on xpath=//li[@id='menu-item-24']/following::a
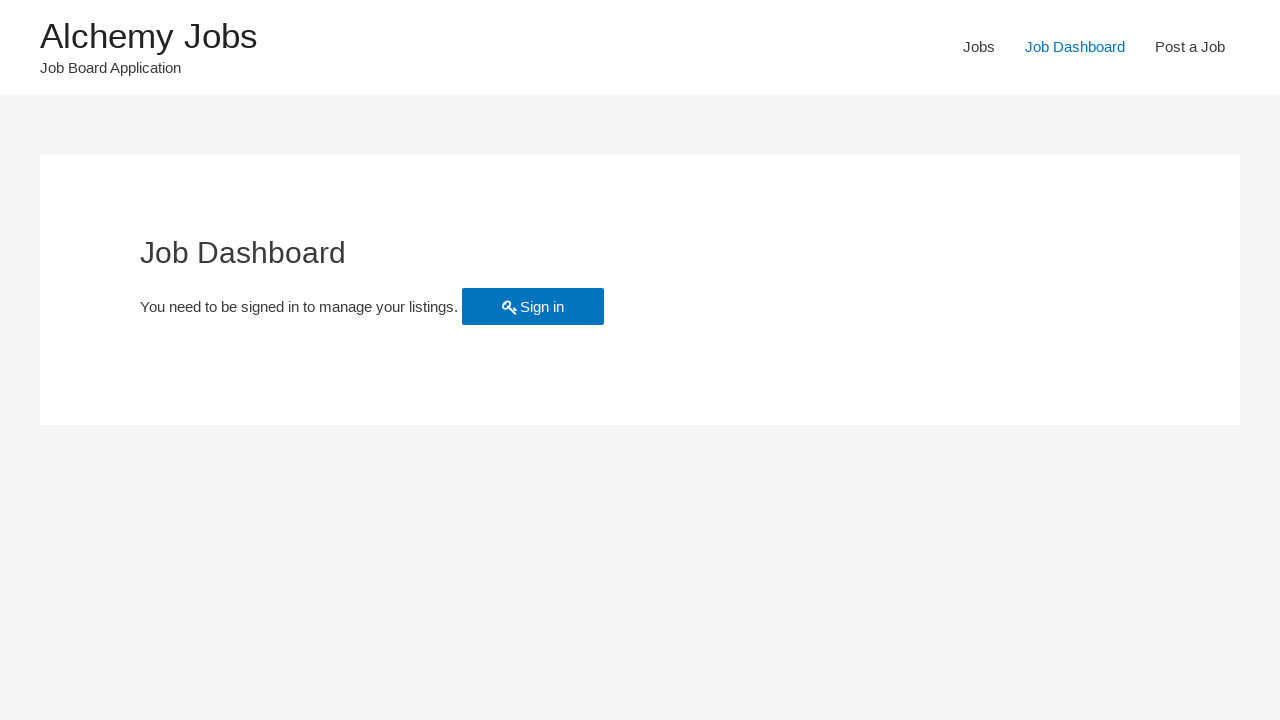

Page loaded and network idle
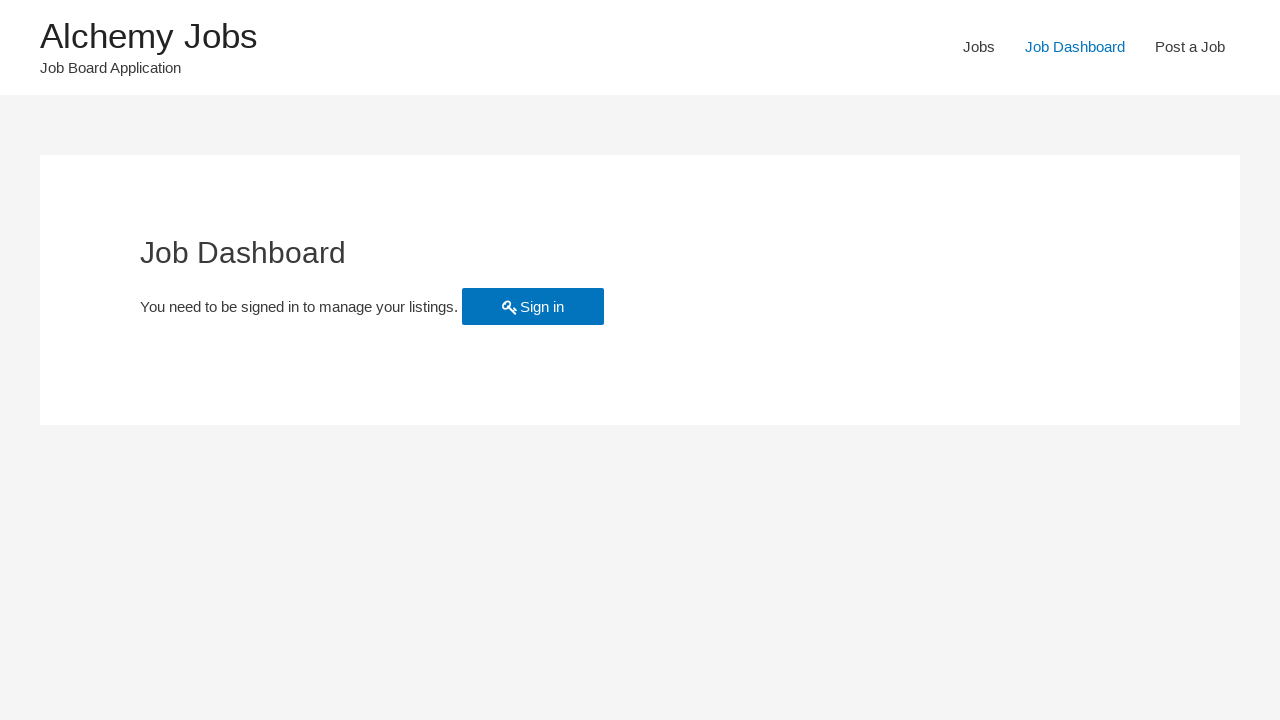

Verified page title is 'Job Dashboard – Alchemy Jobs'
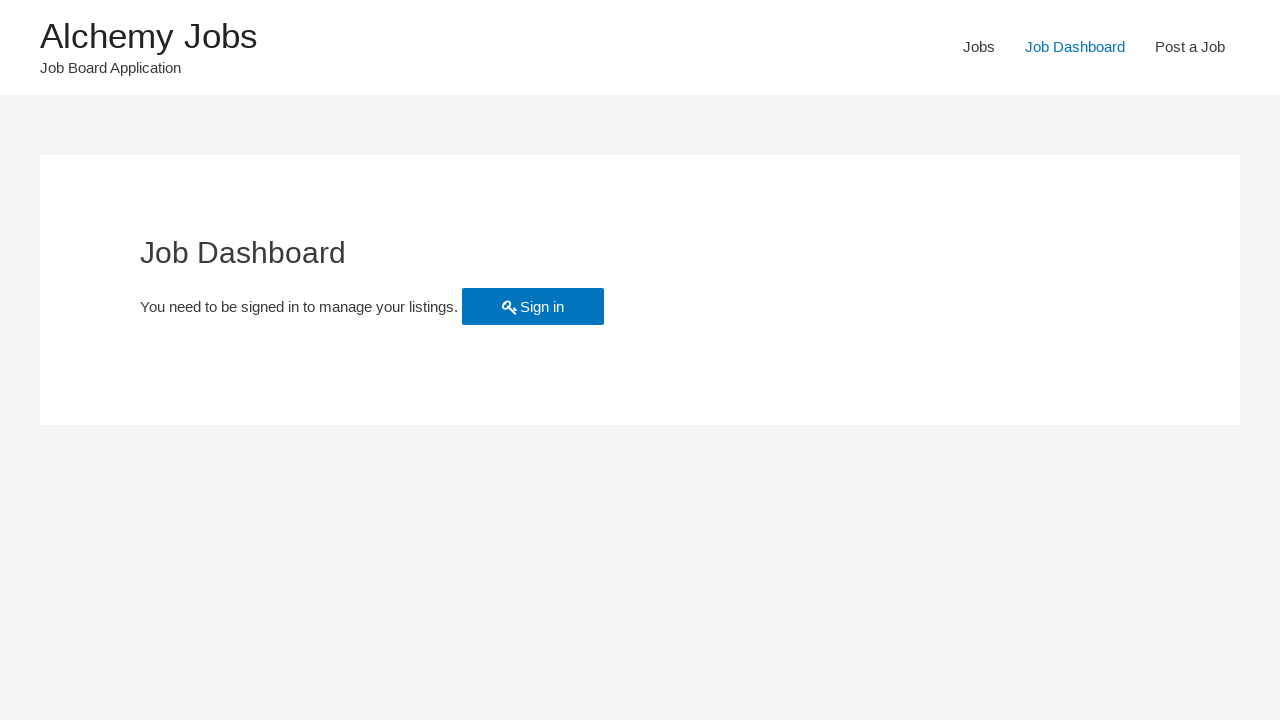

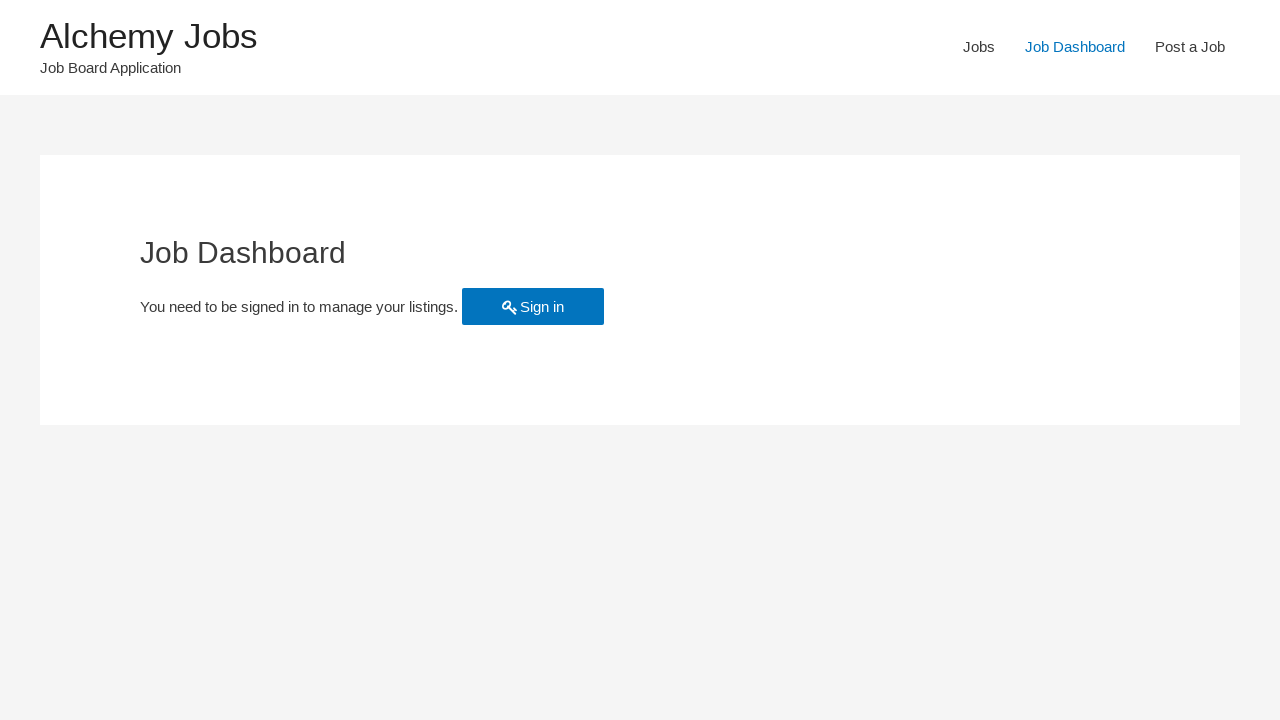